Tests nested frames navigation by switching between parent and child frames

Starting URL: https://demoqa.com/nestedframes

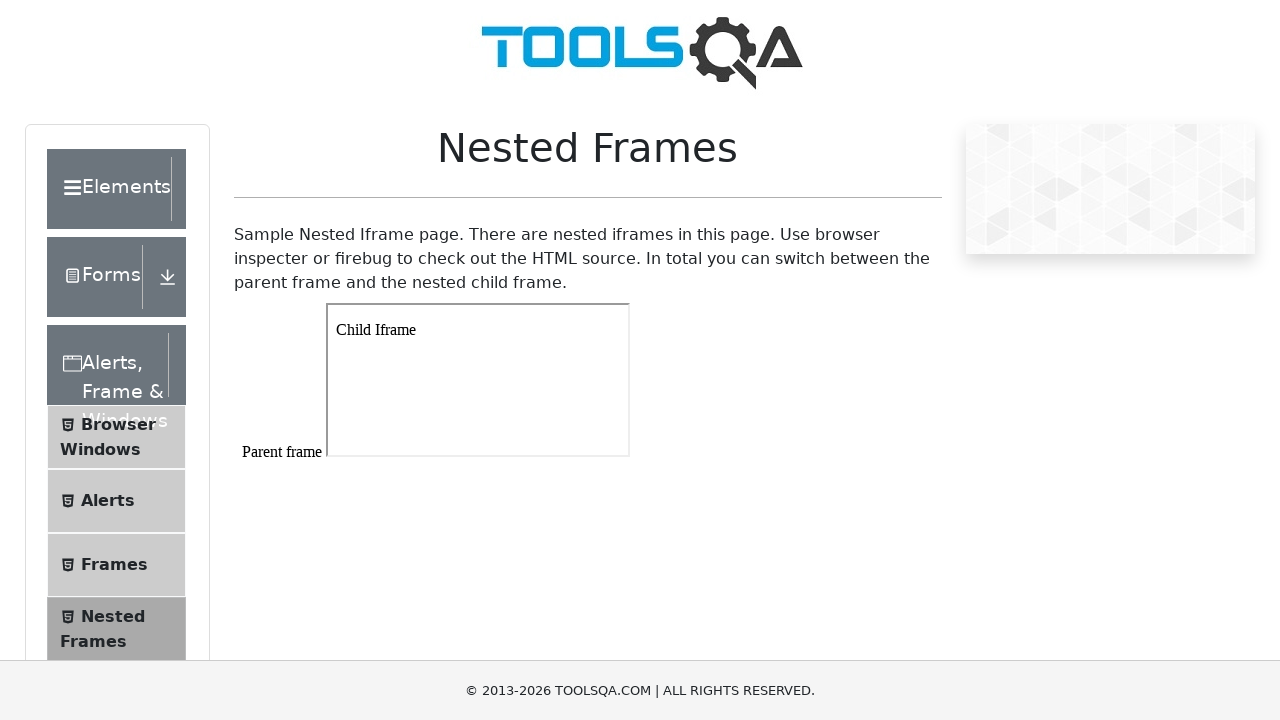

Navigated to nested frames test page
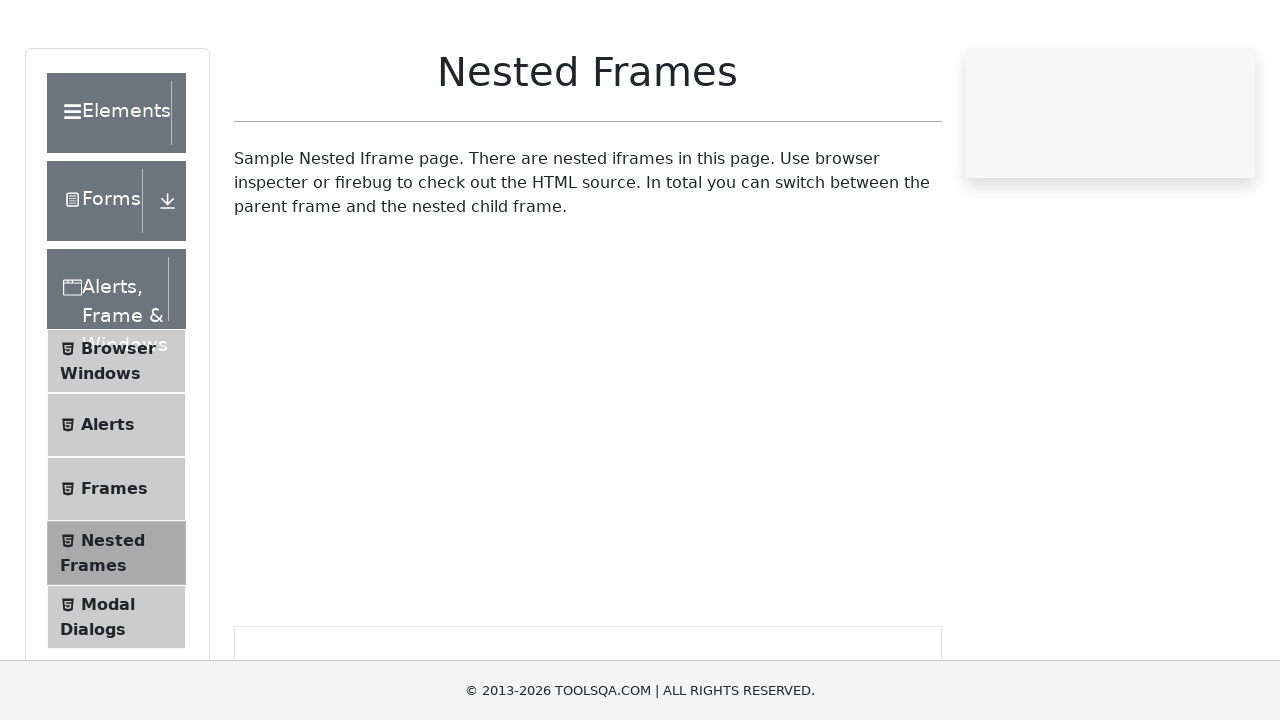

Located first frame (#frame1)
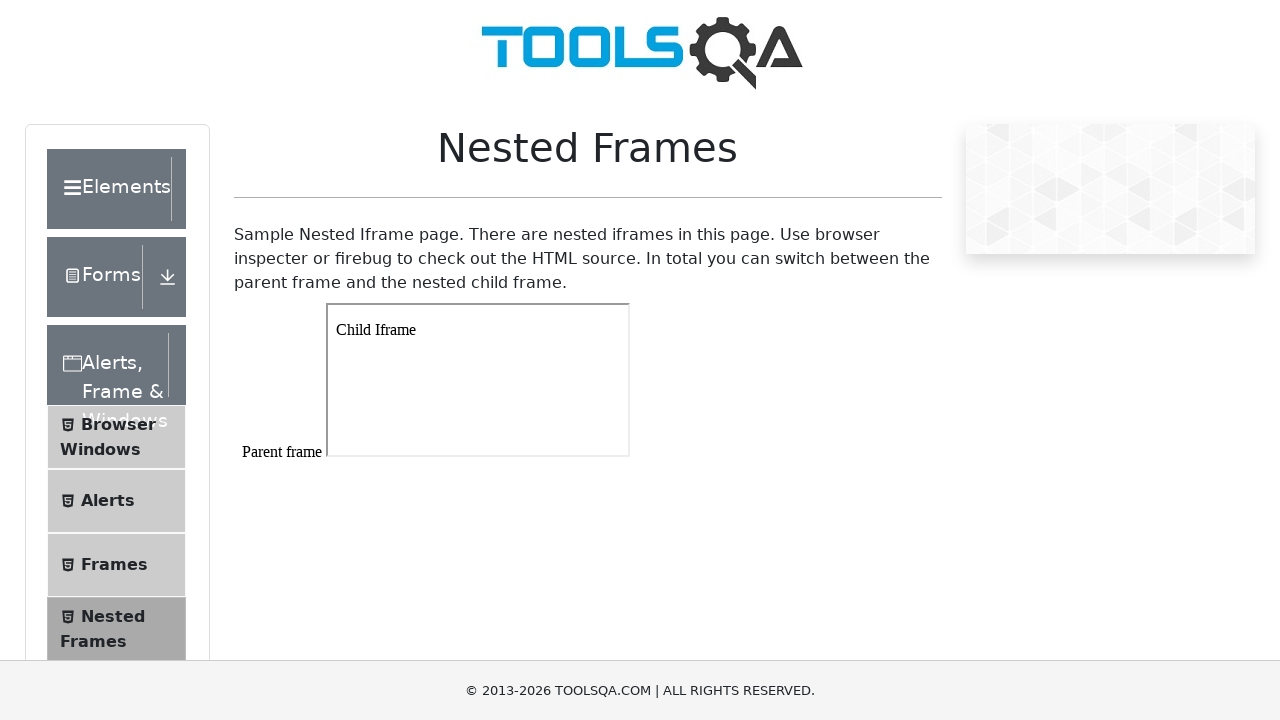

Retrieved text from first frame: '
Parent frame



'
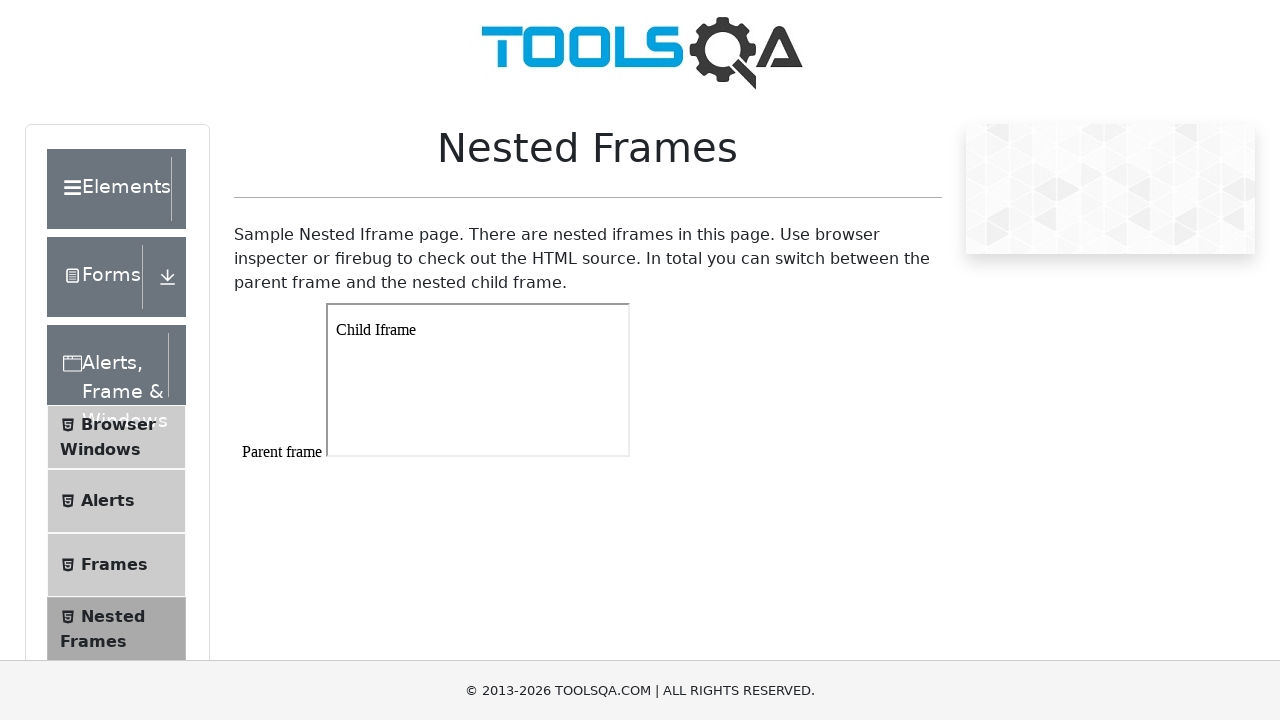

Located nested frame within first frame
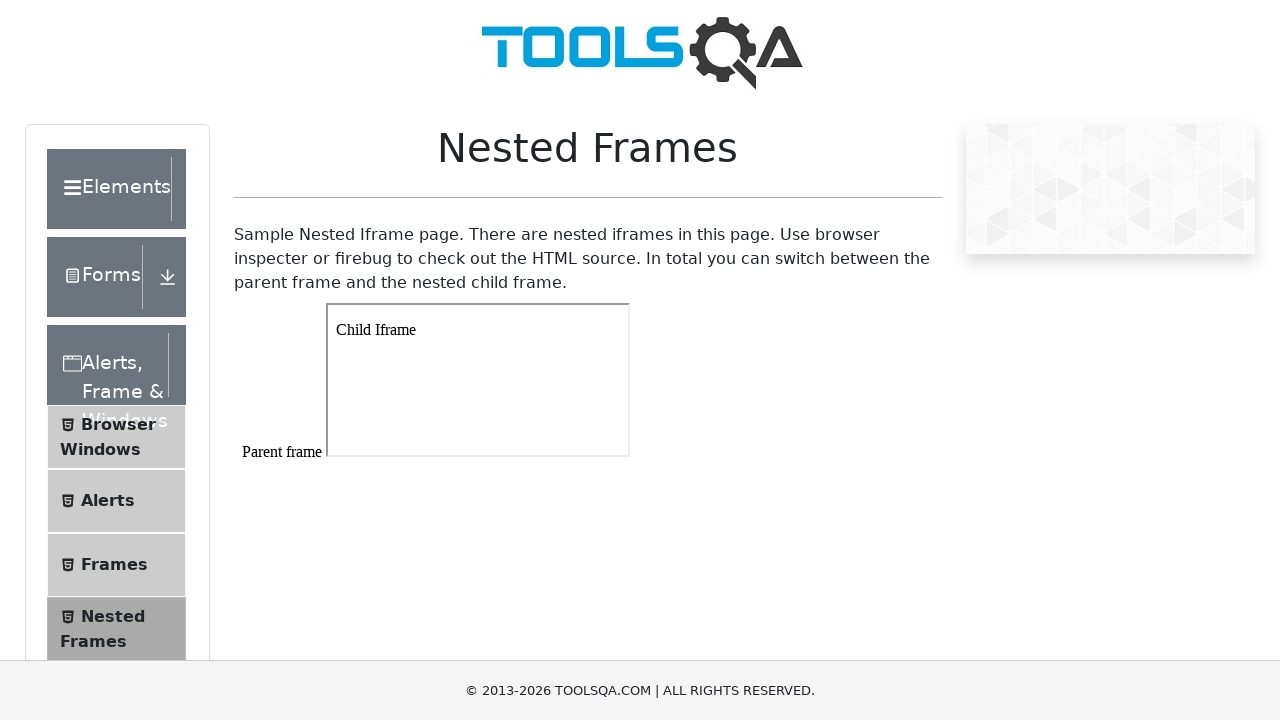

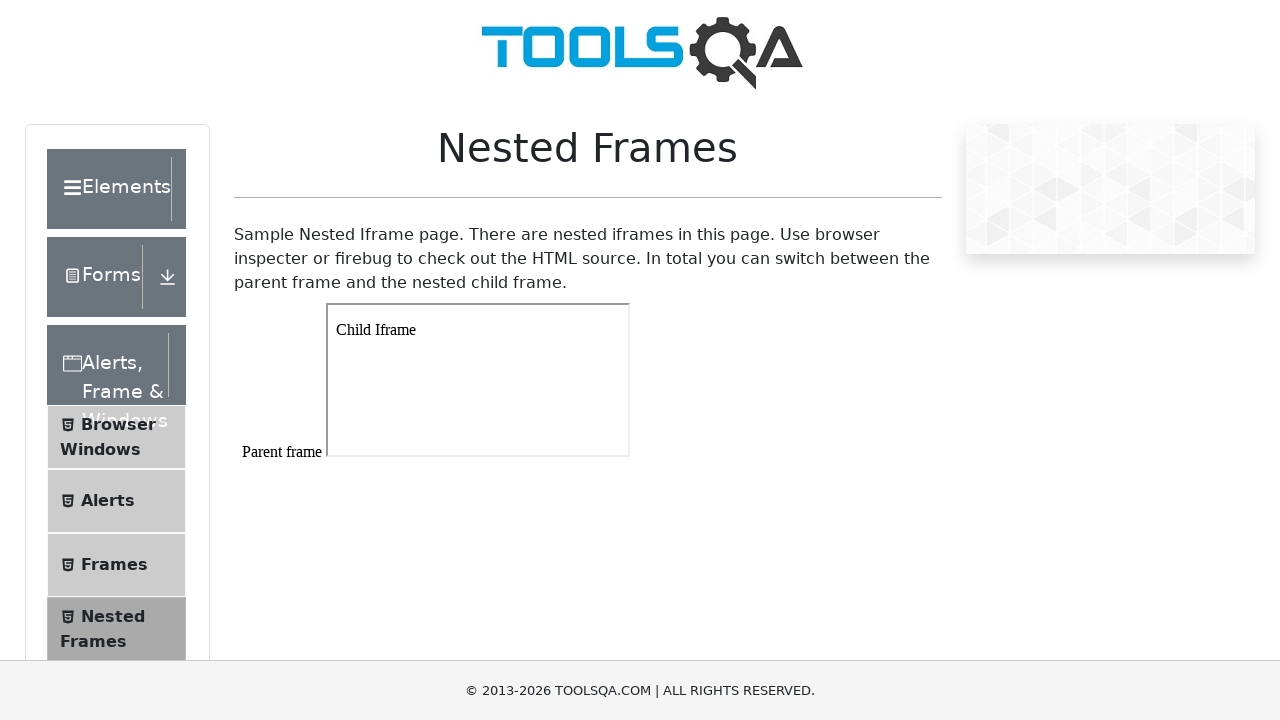